Tests checkbox functionality by verifying checkboxes are enabled, clicking them to toggle their state, and validating selection status

Starting URL: http://the-internet.herokuapp.com/checkboxes

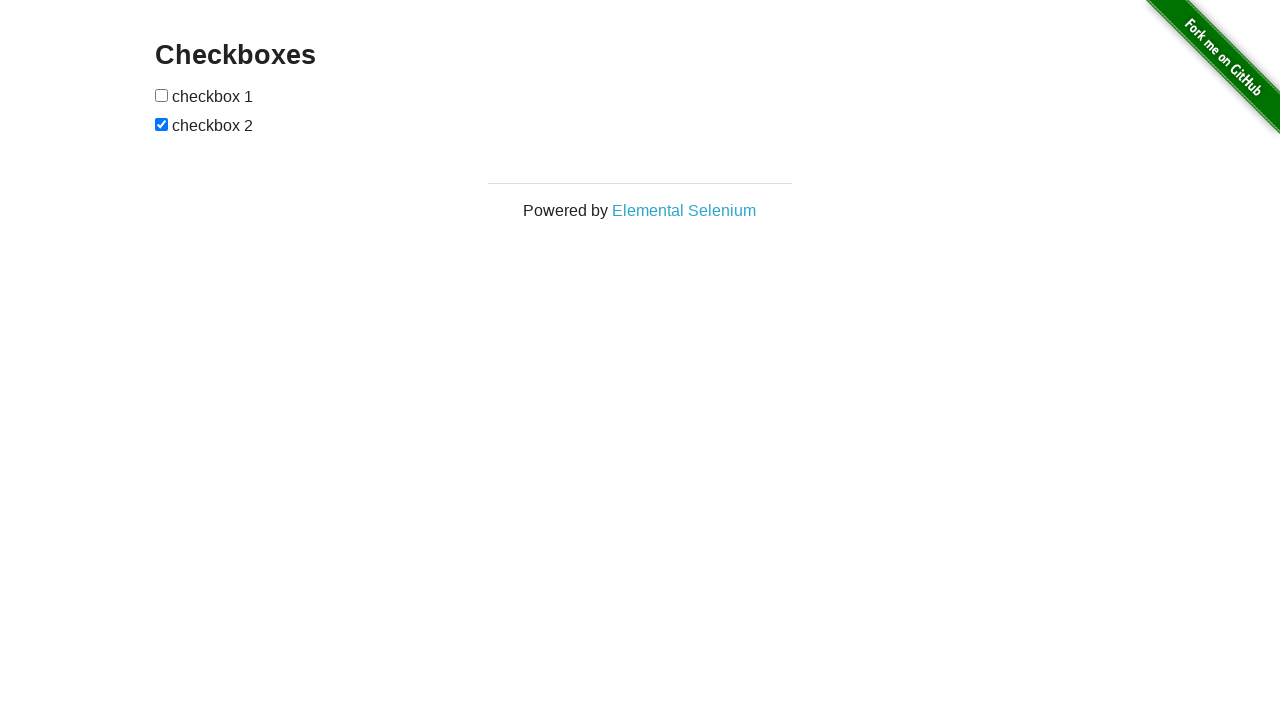

Located first checkbox element
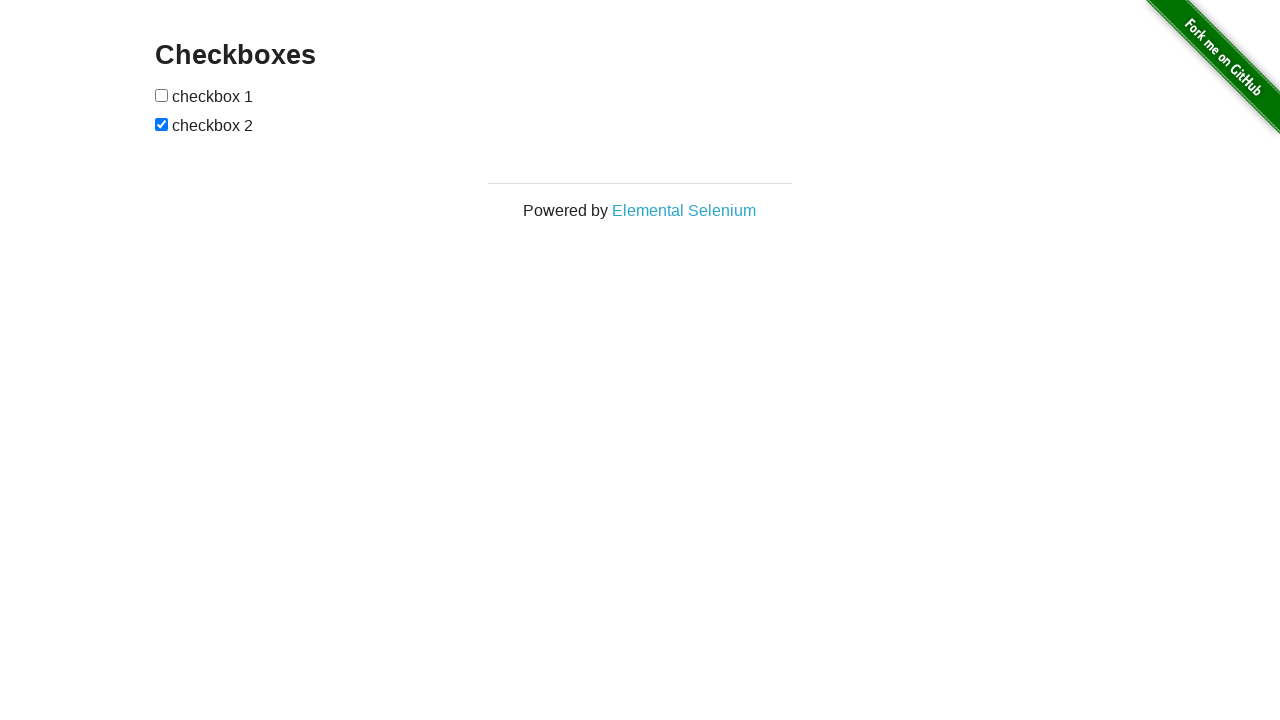

Verified first checkbox is enabled
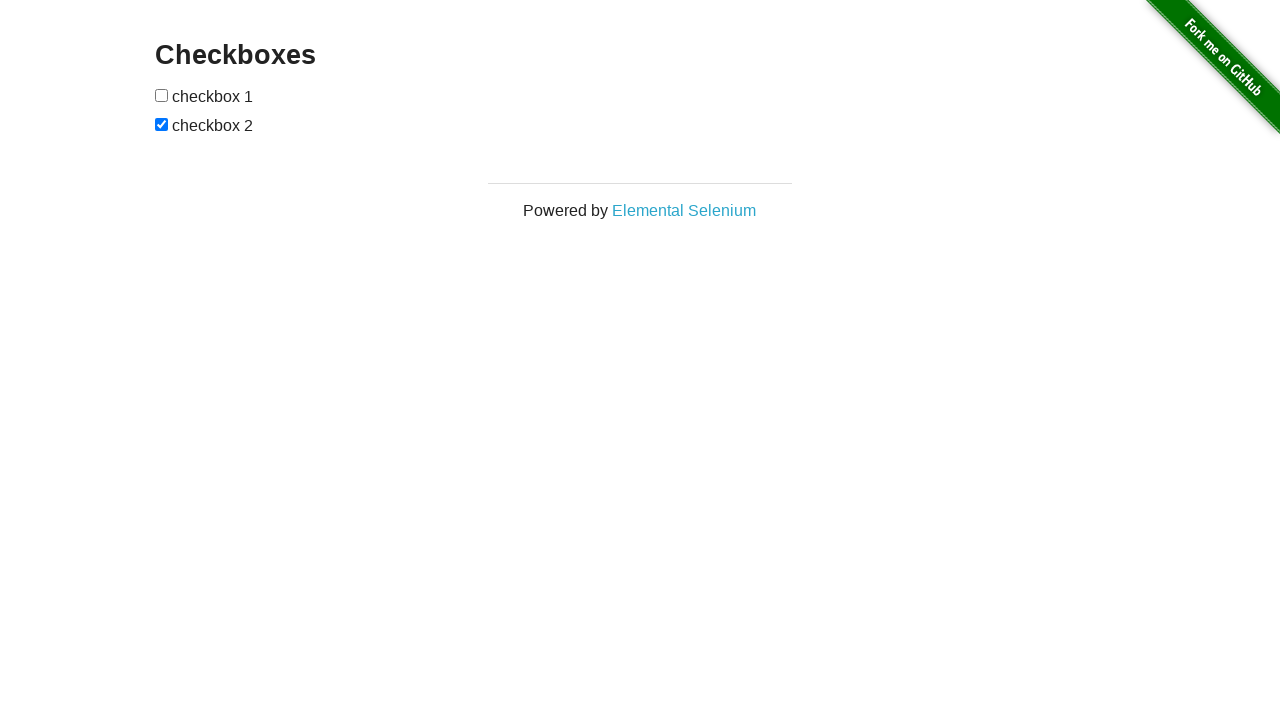

Clicked first checkbox to select it at (162, 95) on input[type='checkbox'] >> nth=0
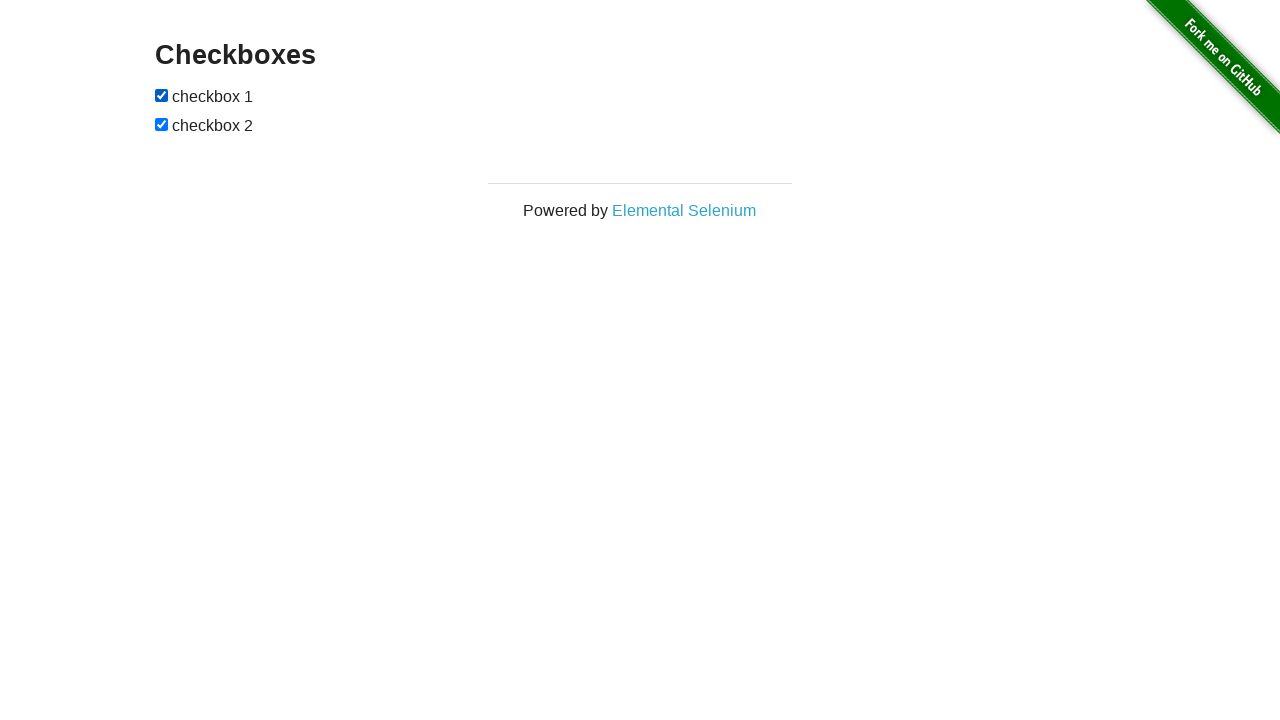

Verified first checkbox is now selected
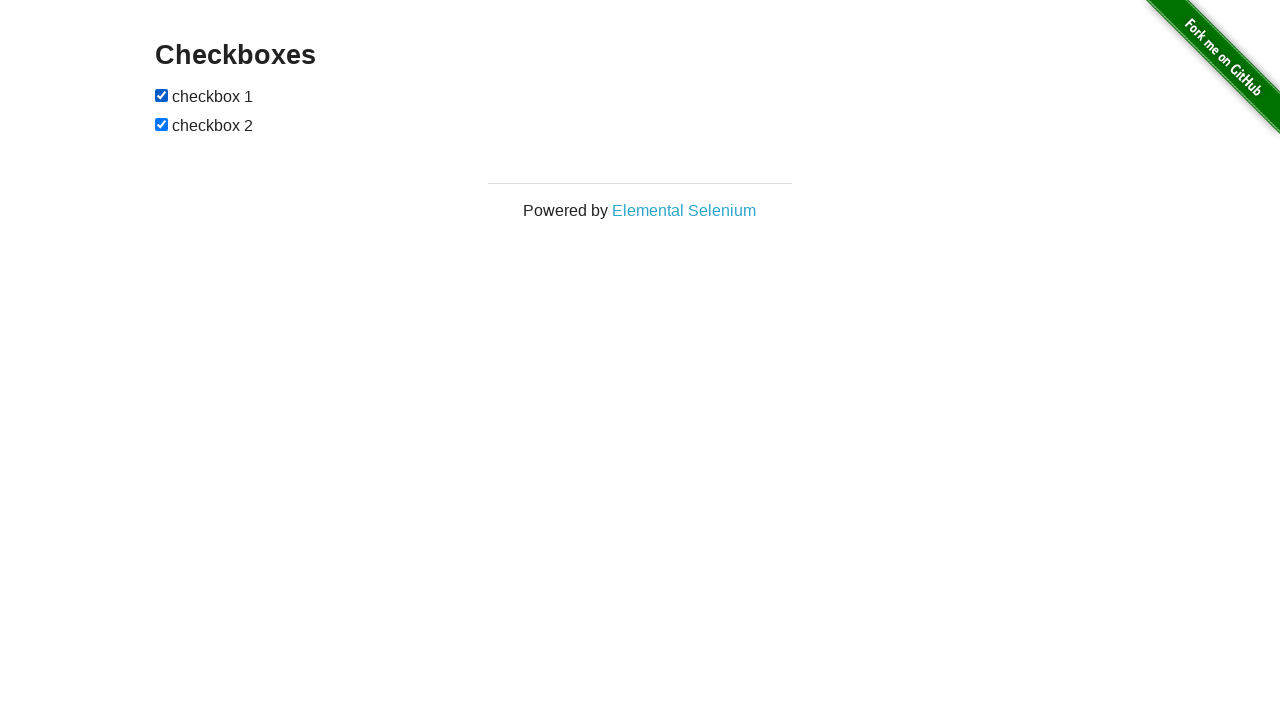

Located second checkbox element
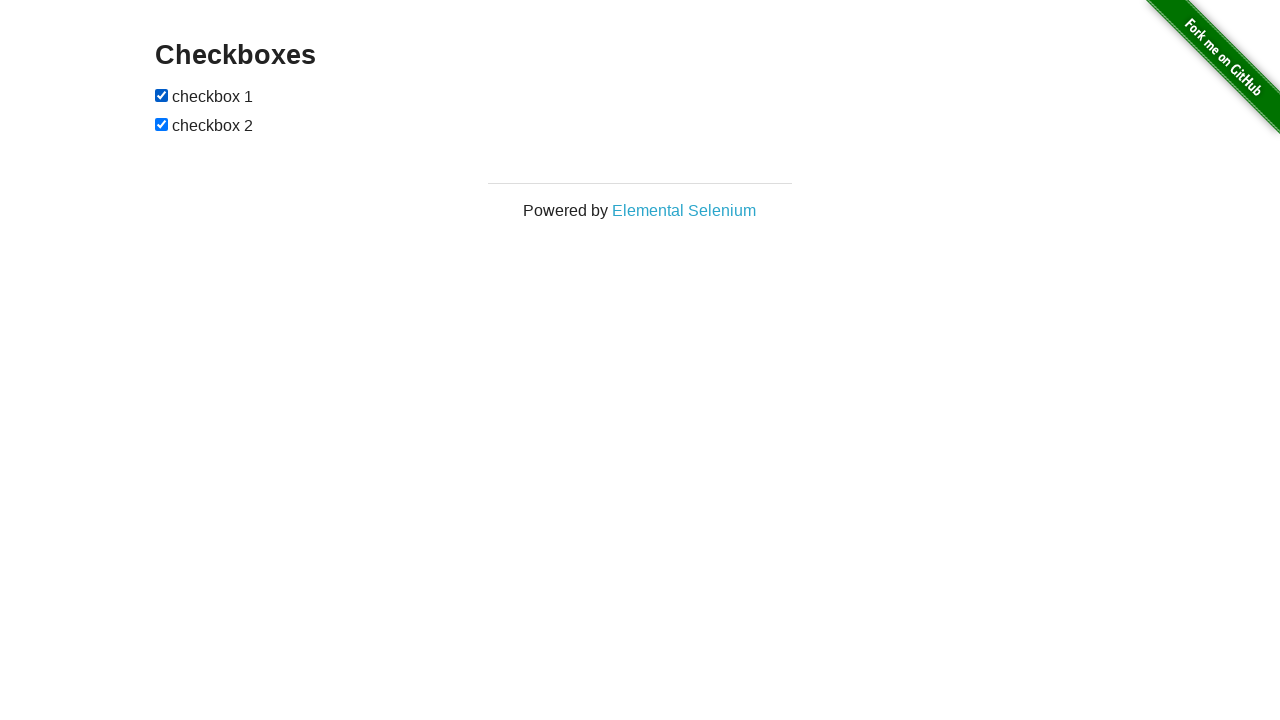

Verified second checkbox is selected by default
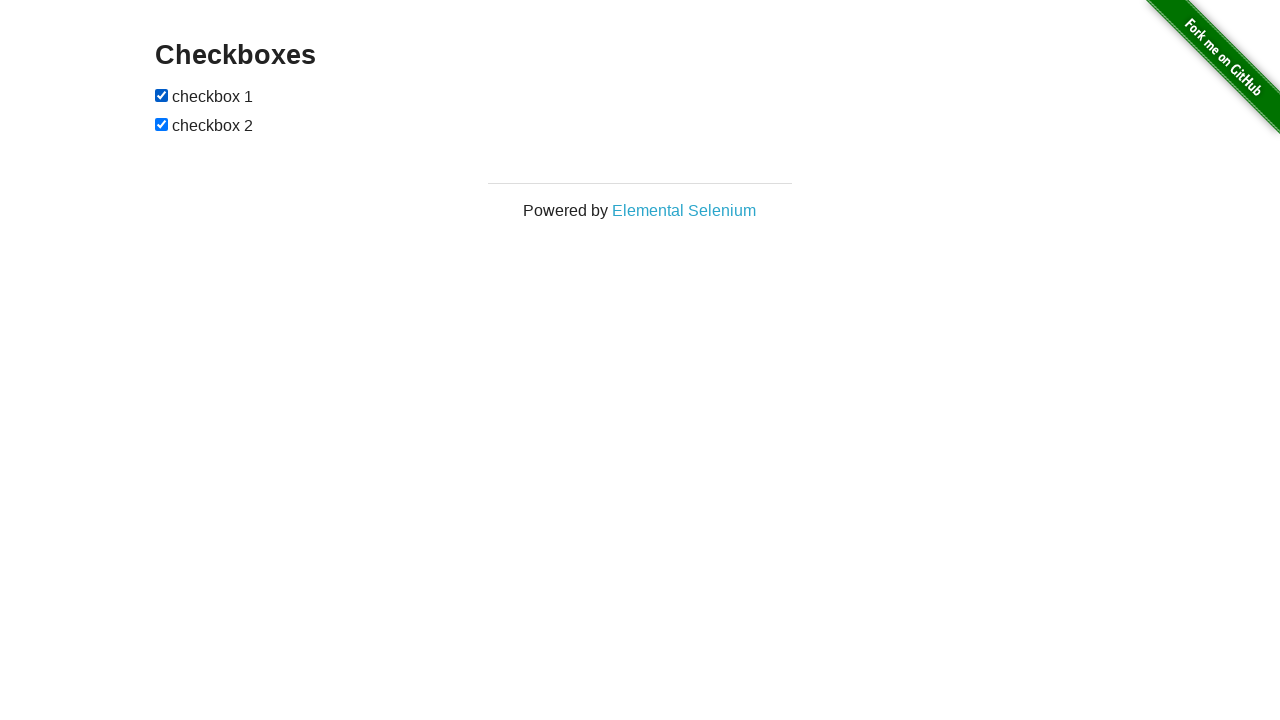

Clicked second checkbox to deselect it at (162, 124) on input[type='checkbox'] >> nth=1
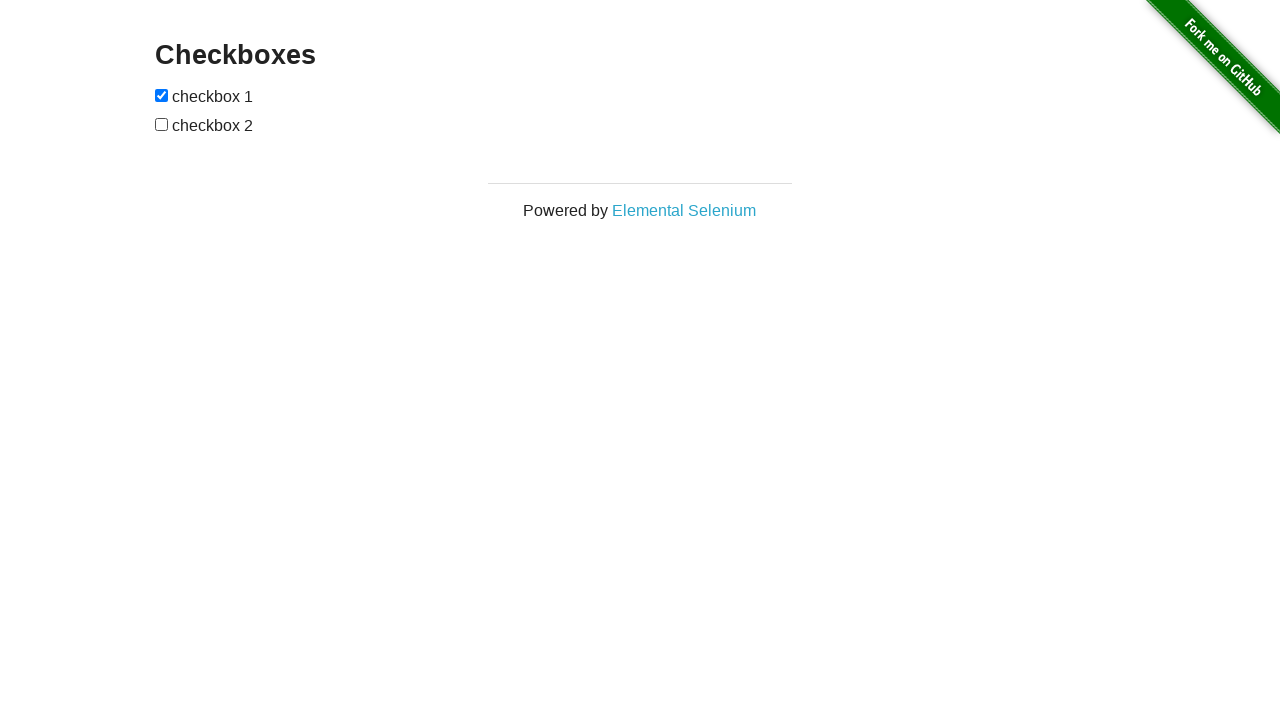

Verified second checkbox is still enabled after clicking
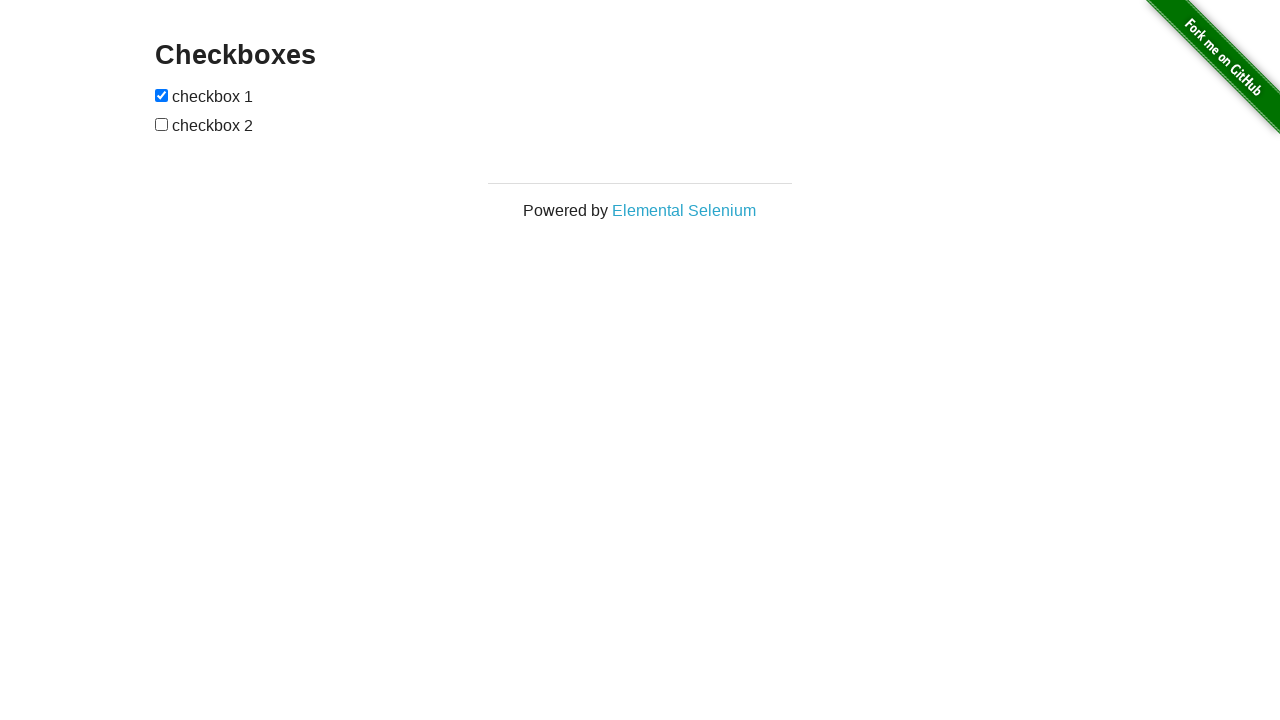

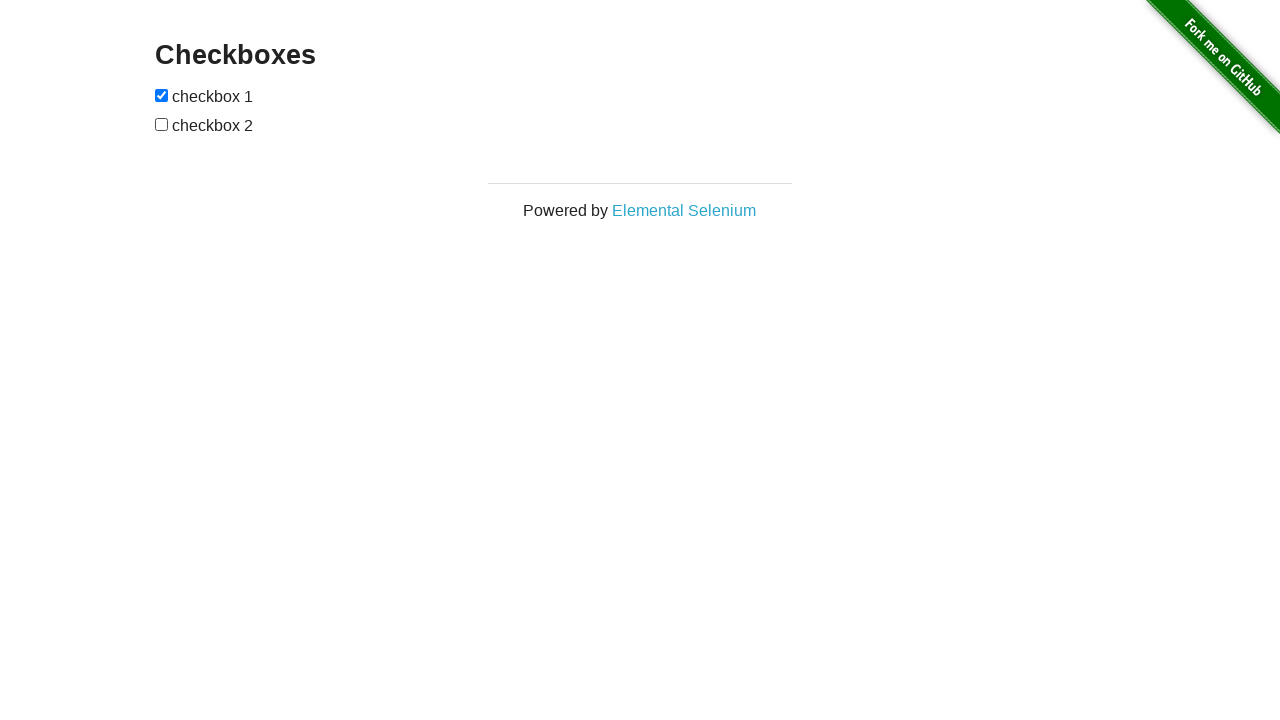